Tests adding specific grocery items (Cucumber, Brocolli, Beetroot) to the shopping cart on a practice e-commerce site by searching through the product list and clicking the Add to Cart button for matching items.

Starting URL: https://rahulshettyacademy.com/seleniumPractise/

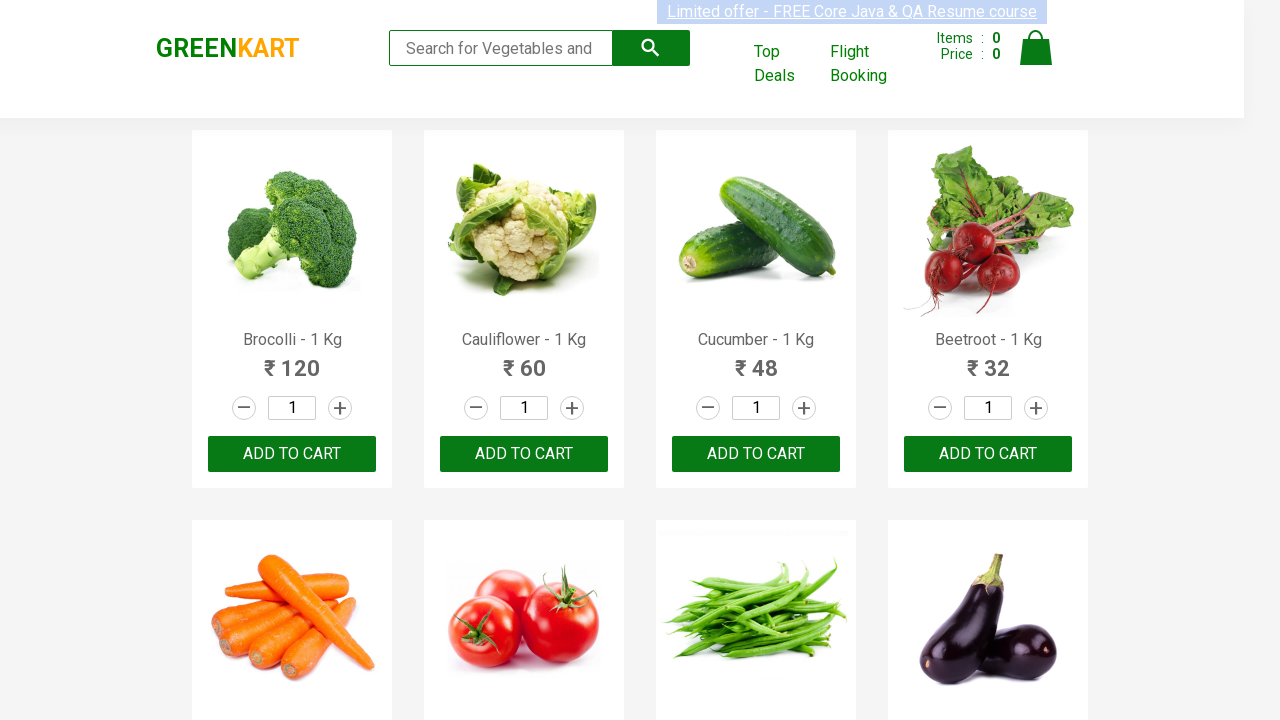

Waited for product names to load
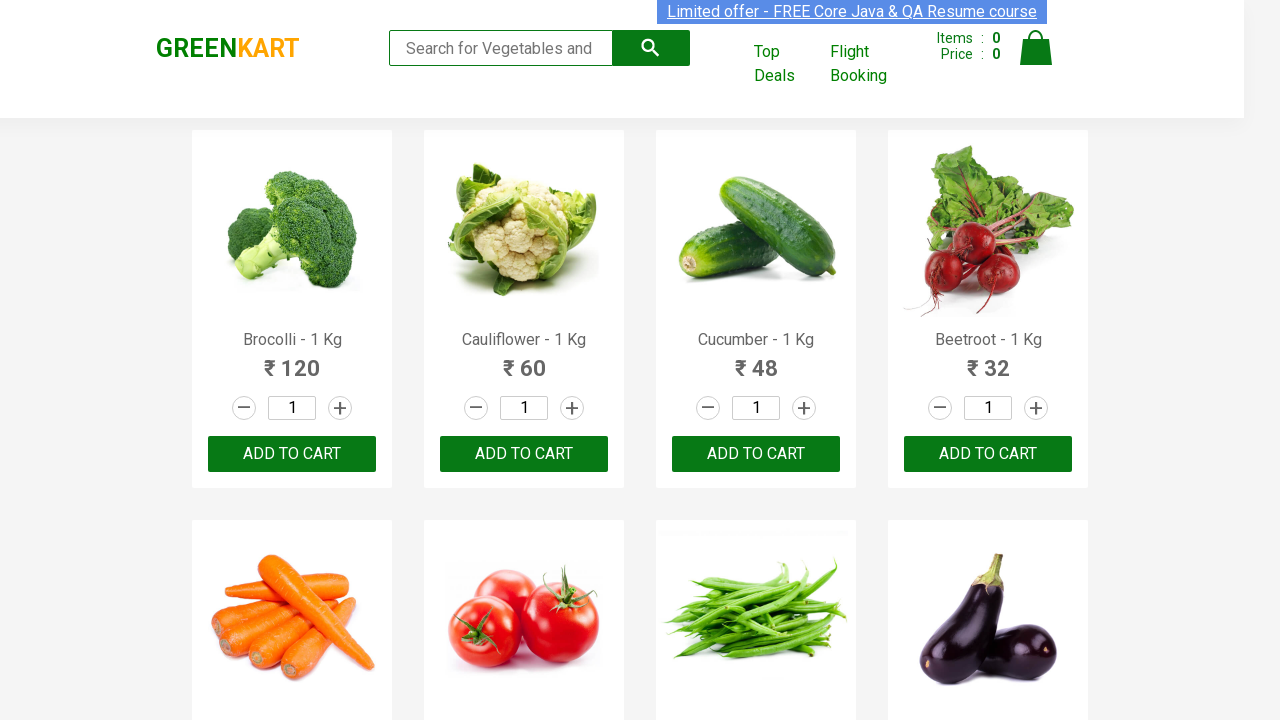

Retrieved all product elements from the page
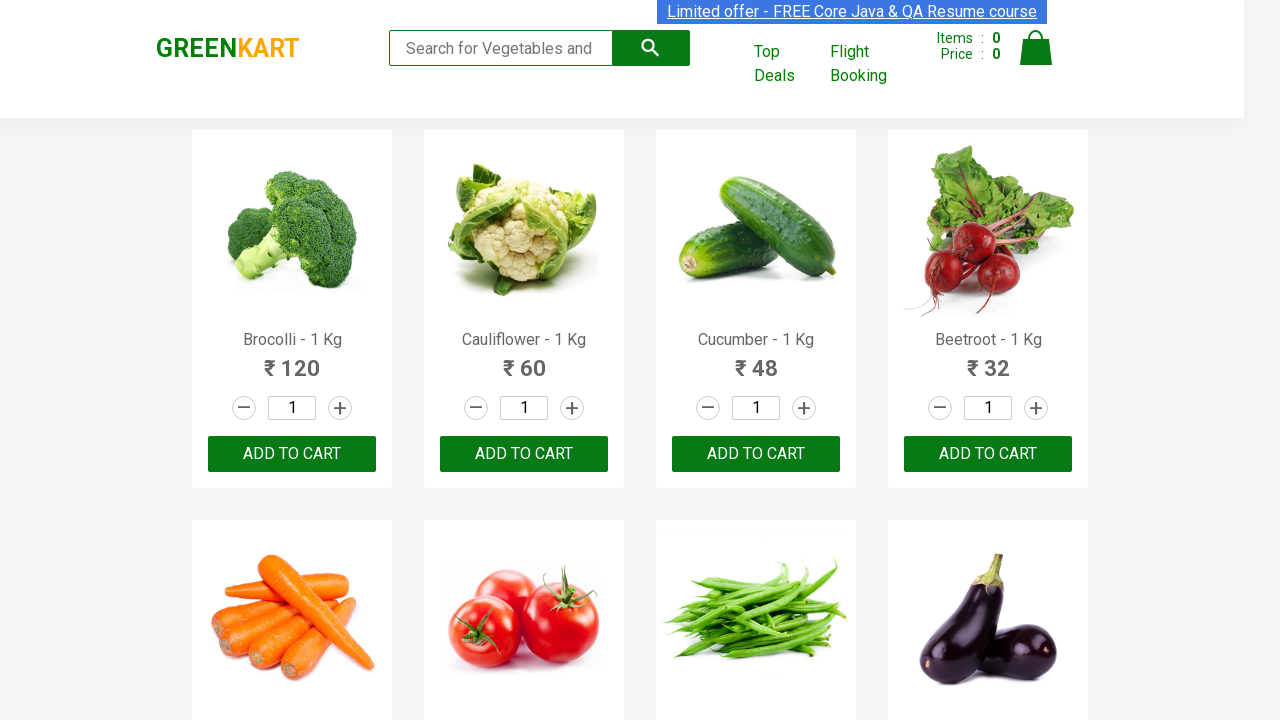

Retrieved product text: 'Brocolli - 1 Kg'
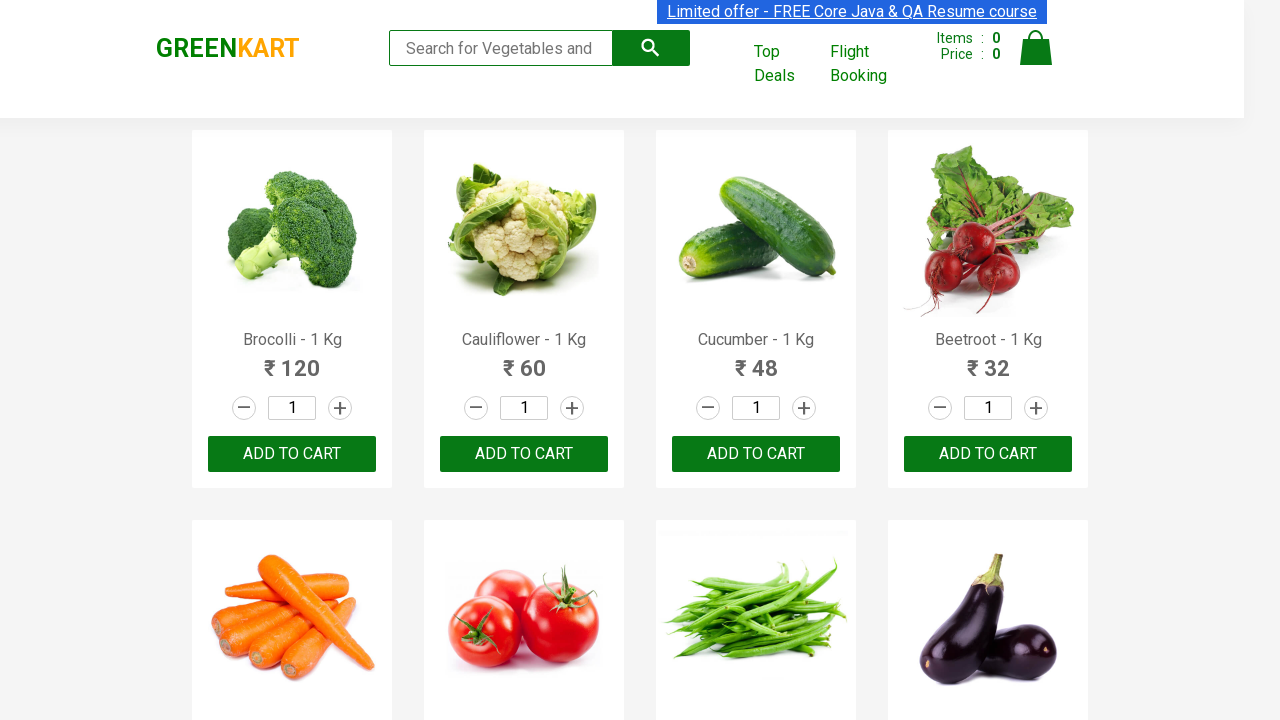

Found matching product: 'Brocolli'
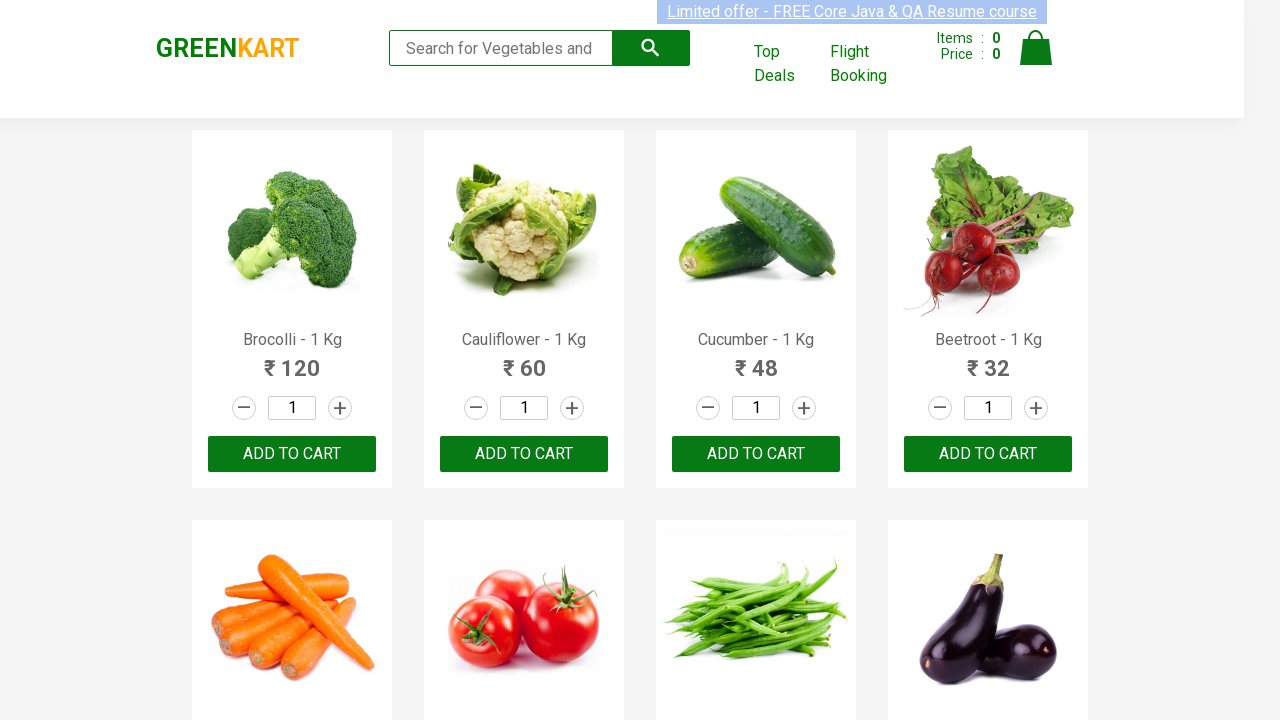

Clicked 'Add to Cart' button for 'Brocolli' at (292, 454) on xpath=//div[@class='product-action']/button >> nth=0
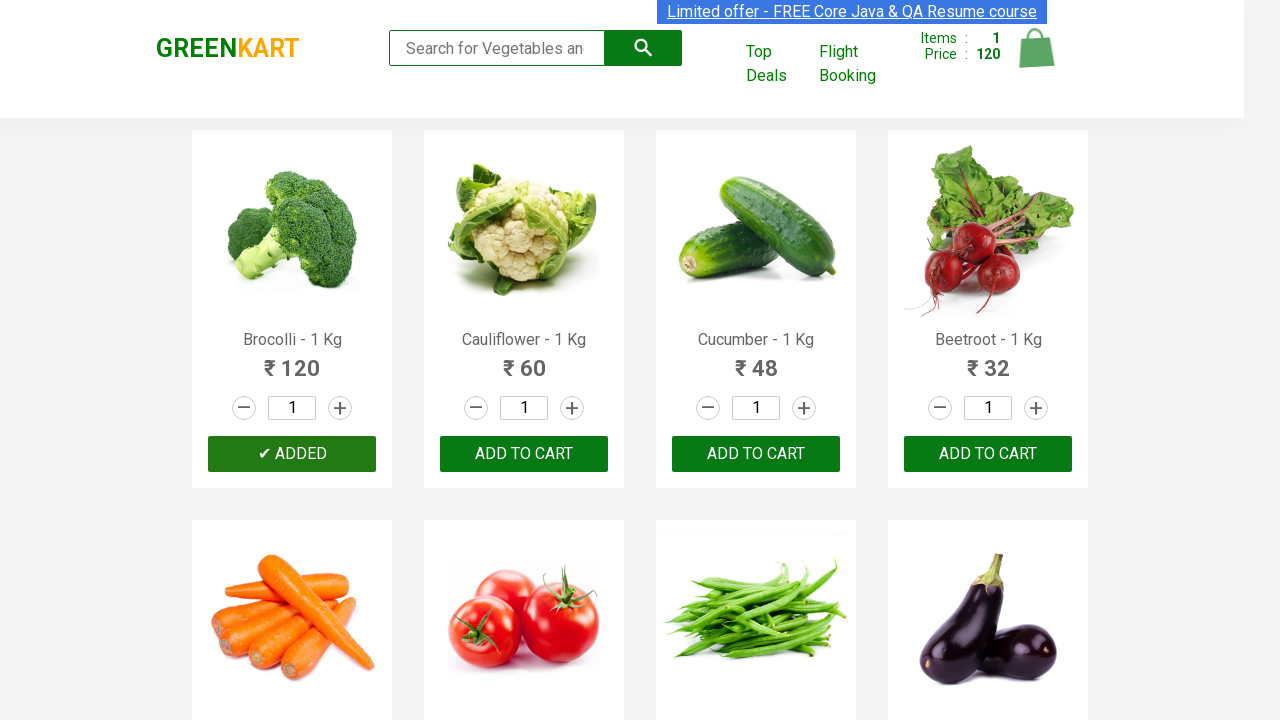

Retrieved product text: 'Cauliflower - 1 Kg'
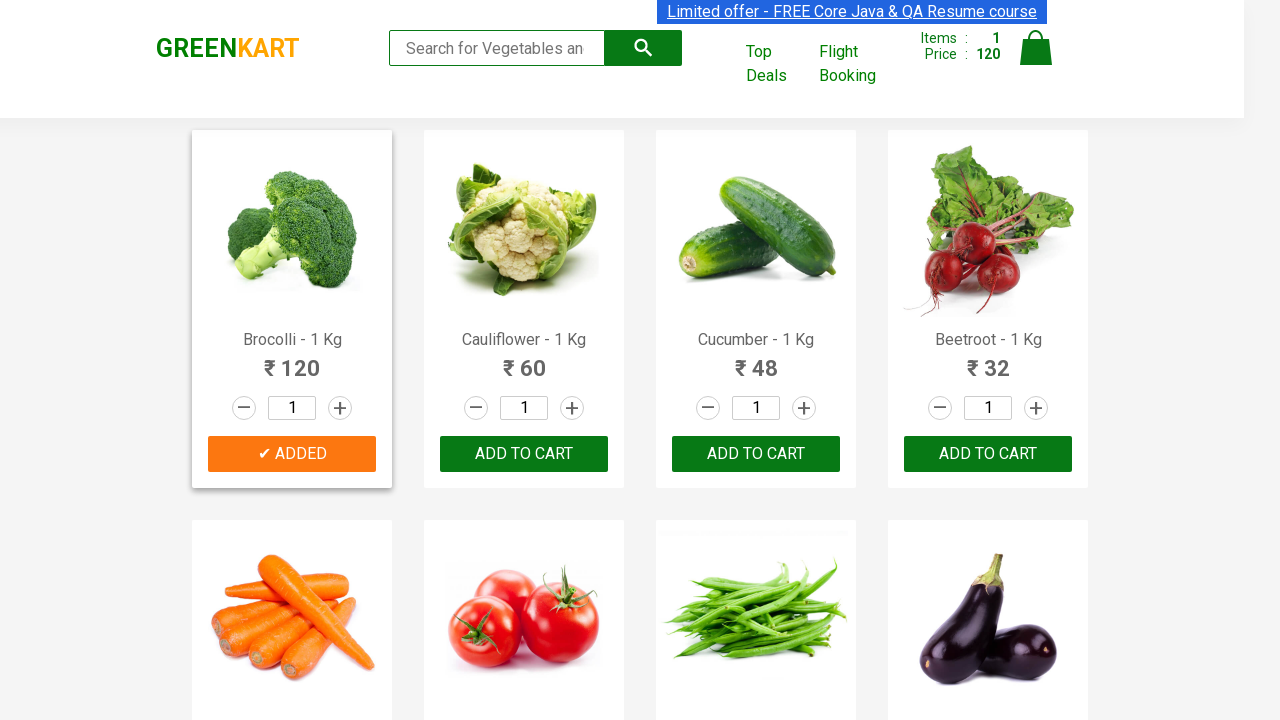

Retrieved product text: 'Cucumber - 1 Kg'
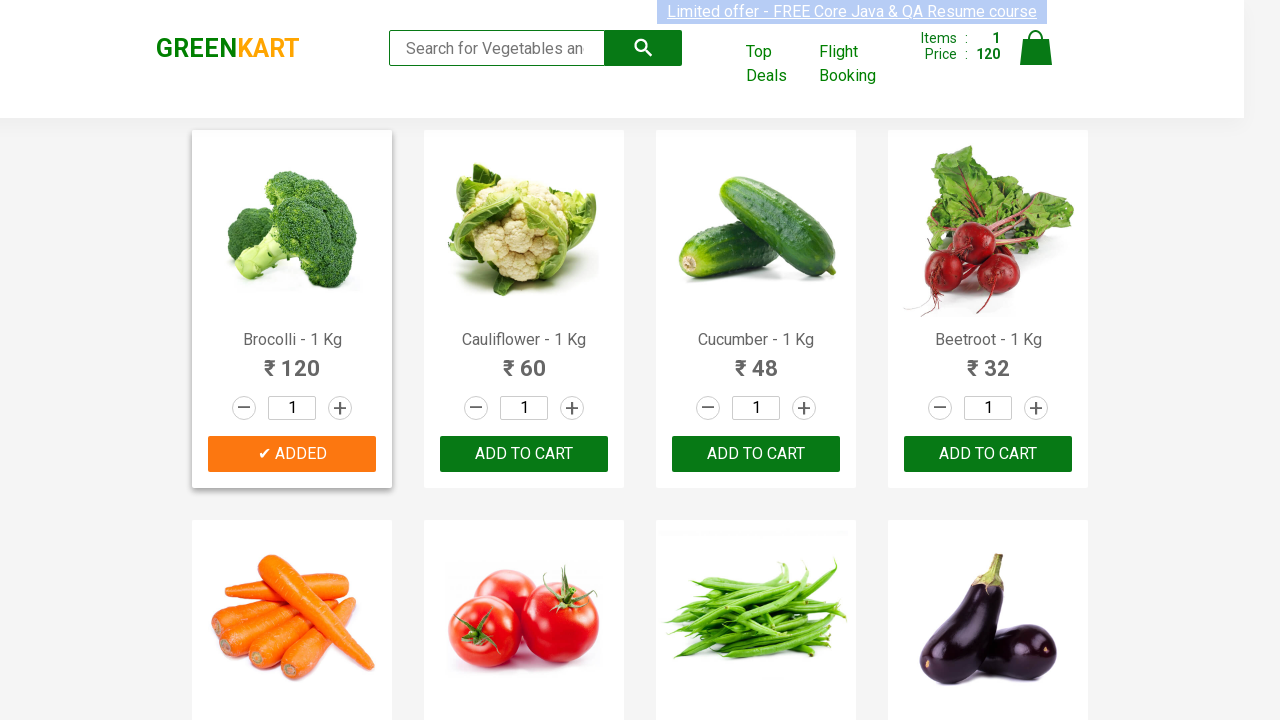

Found matching product: 'Cucumber'
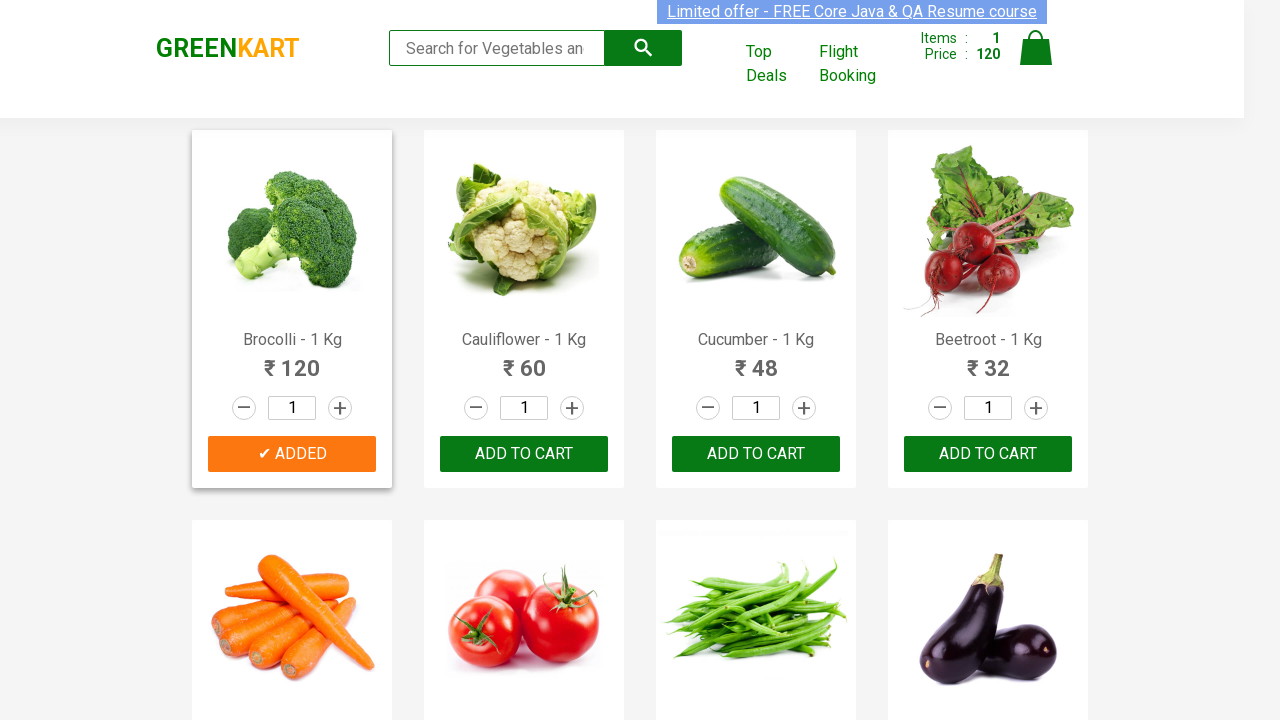

Clicked 'Add to Cart' button for 'Cucumber' at (756, 454) on xpath=//div[@class='product-action']/button >> nth=2
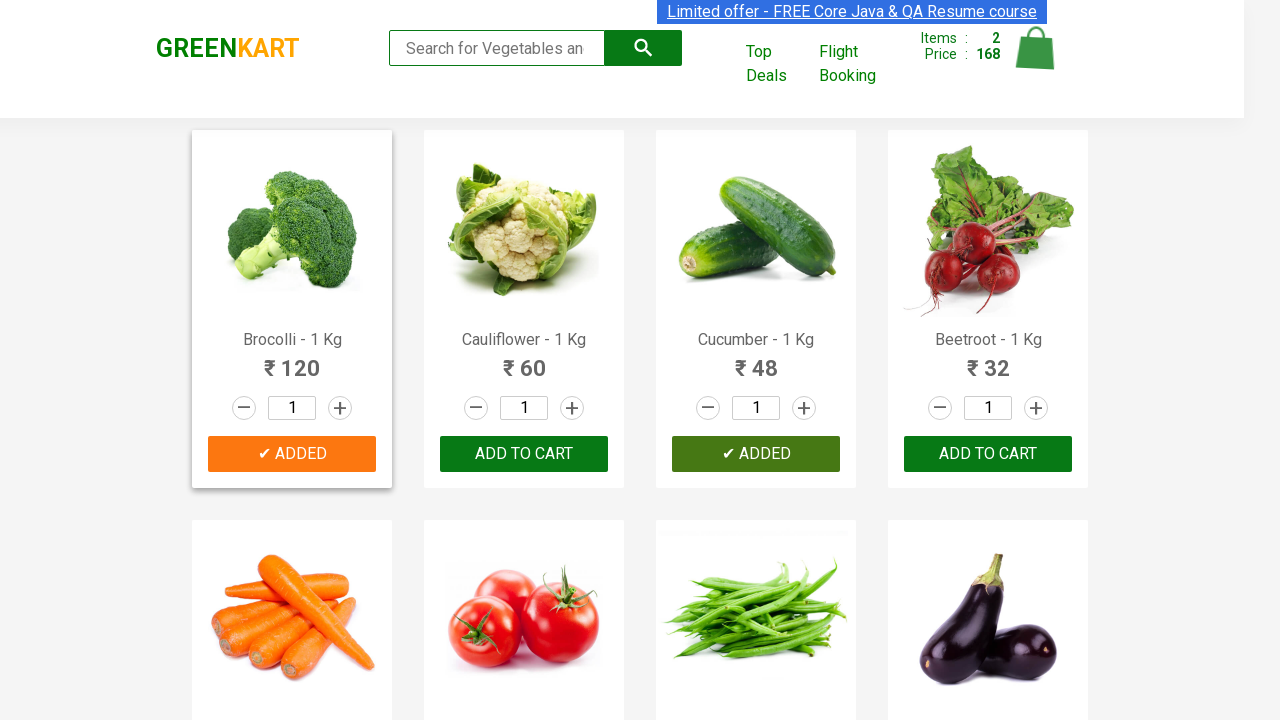

Retrieved product text: 'Beetroot - 1 Kg'
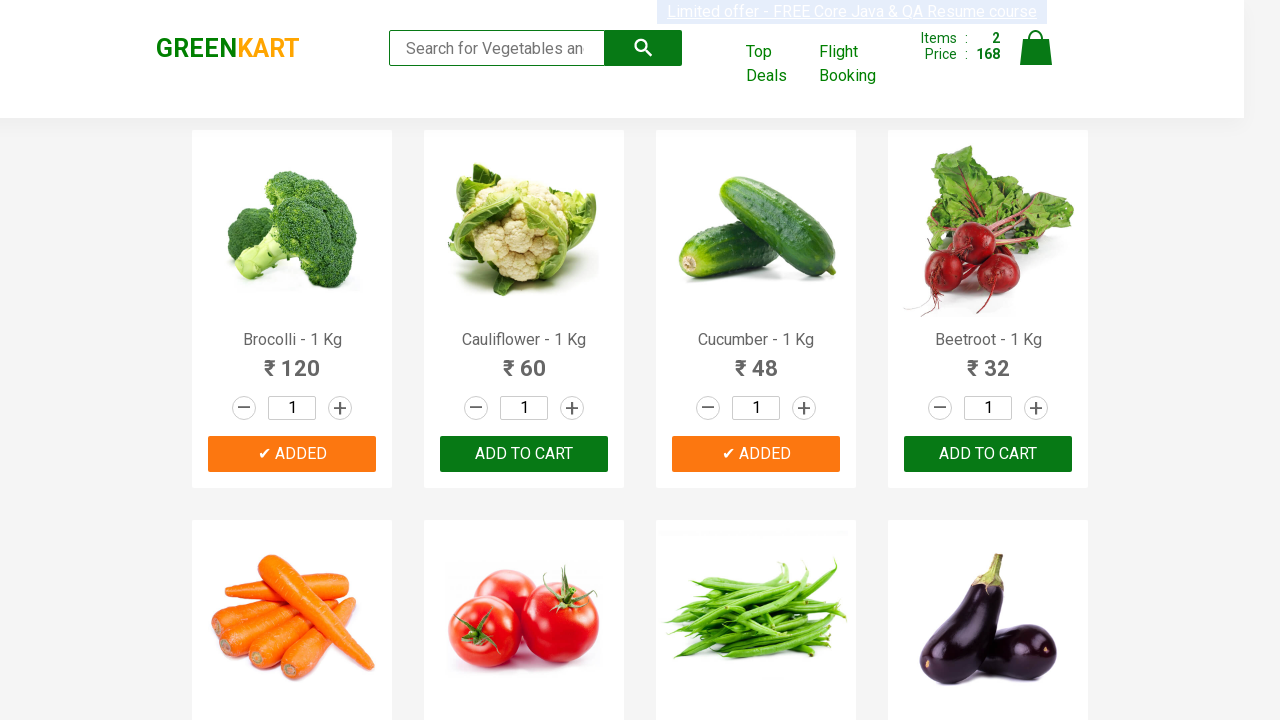

Found matching product: 'Beetroot'
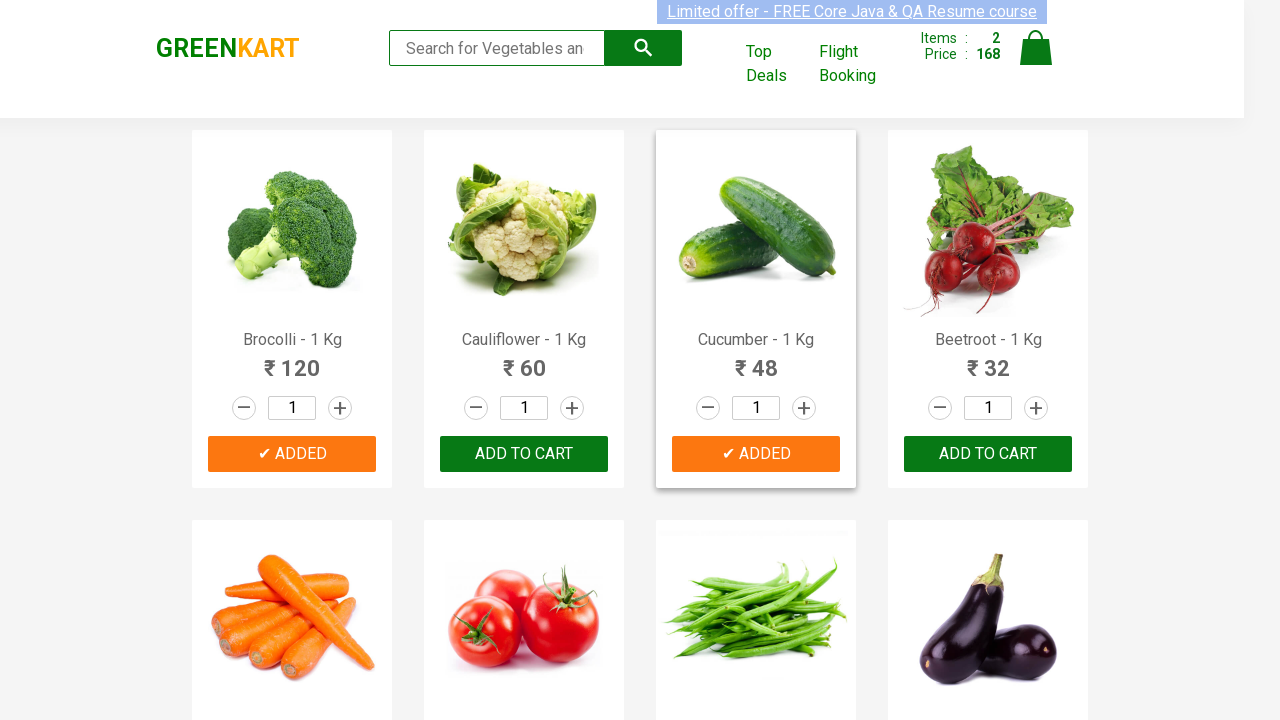

Clicked 'Add to Cart' button for 'Beetroot' at (988, 454) on xpath=//div[@class='product-action']/button >> nth=3
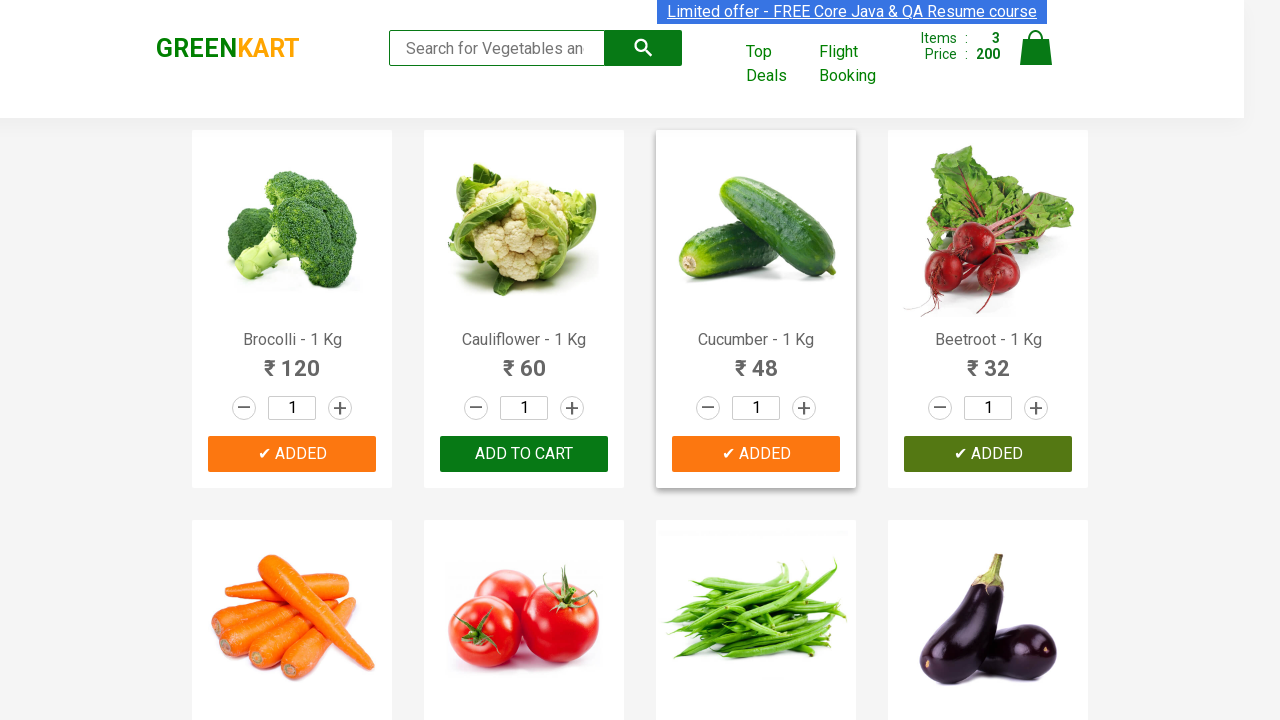

All 3 items have been added to cart
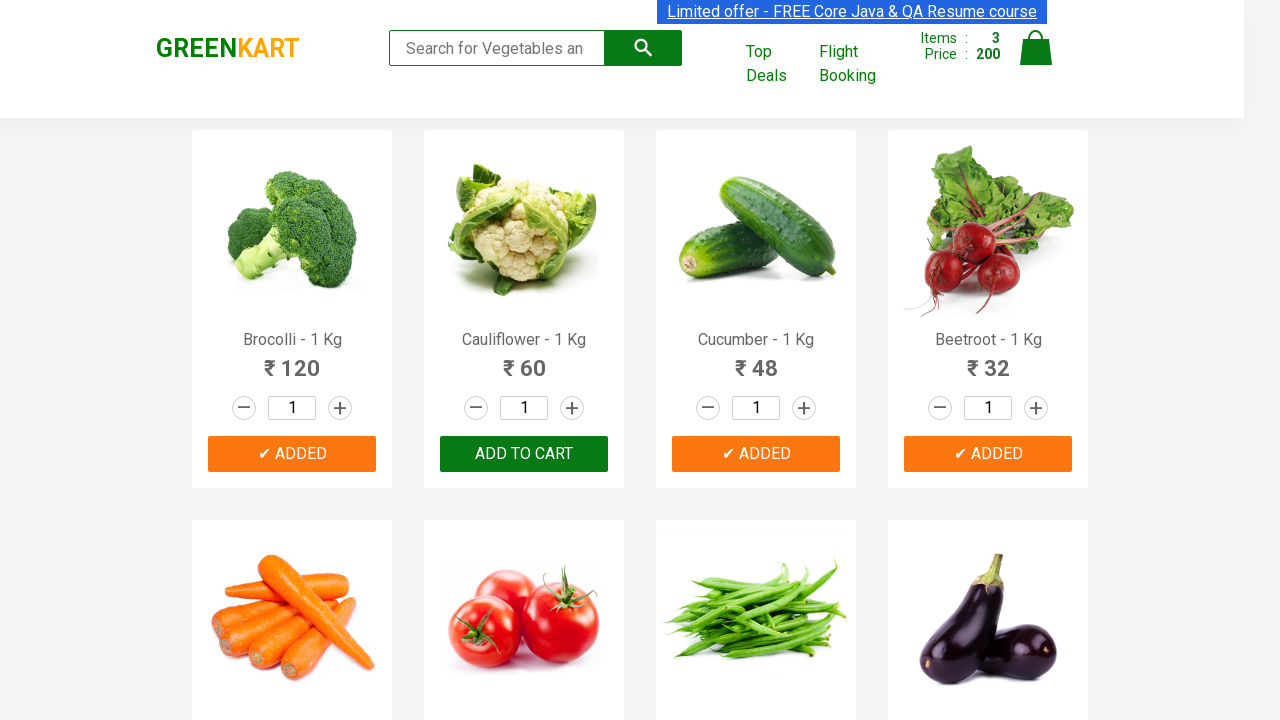

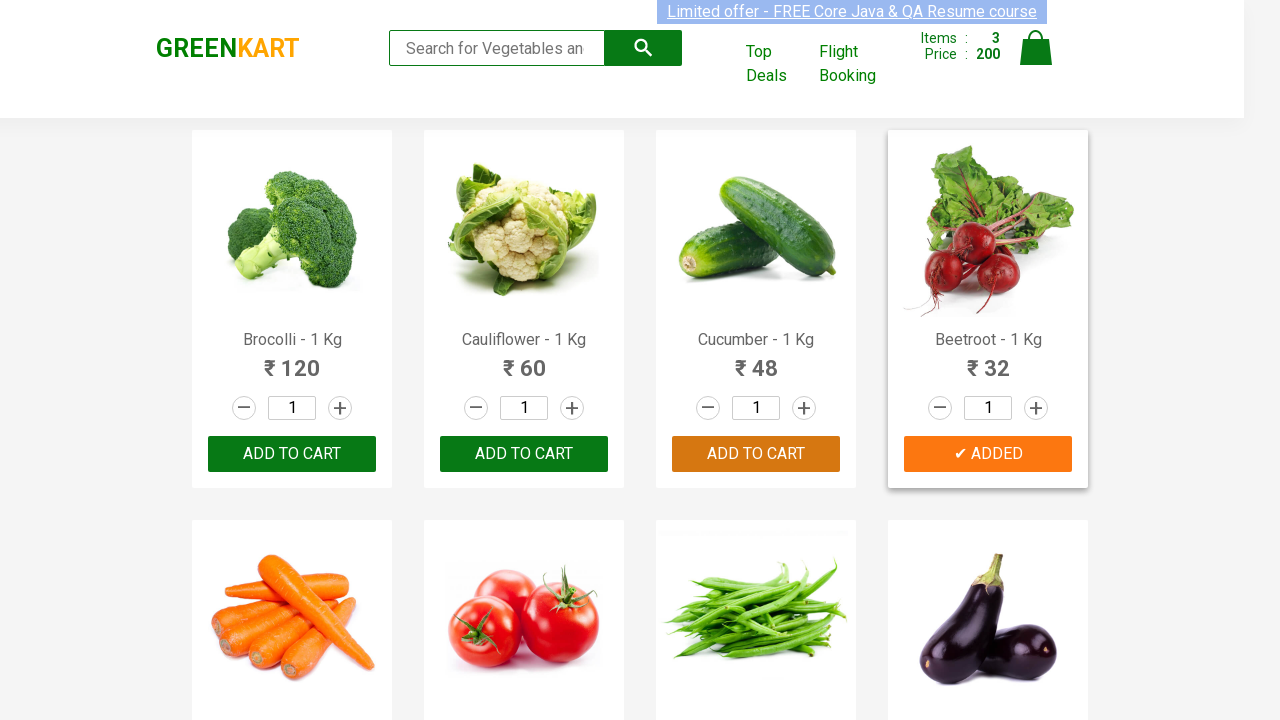